Tests multi-window/tab handling by clicking several links that open new tabs, then iterating through all open windows to find and close the Facebook tab

Starting URL: https://demoapps.qspiders.com/ui/link/linkNew?sublist=1

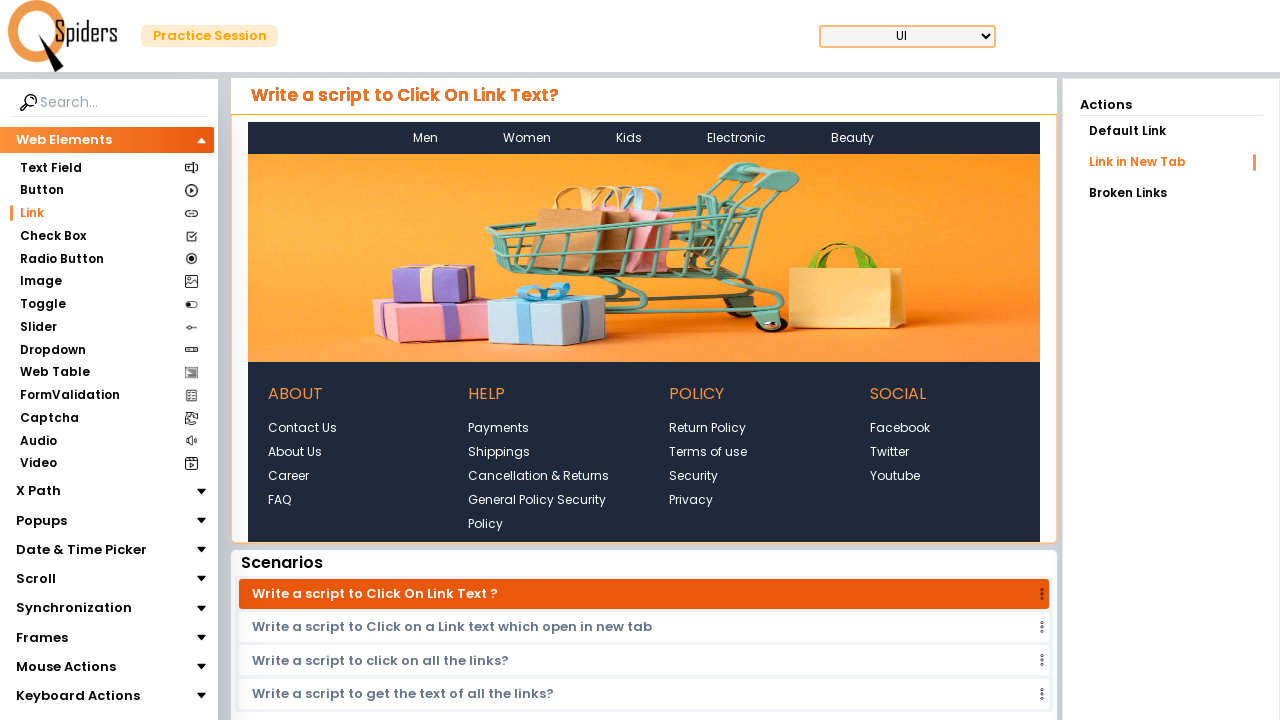

Waited for page to load (networkidle)
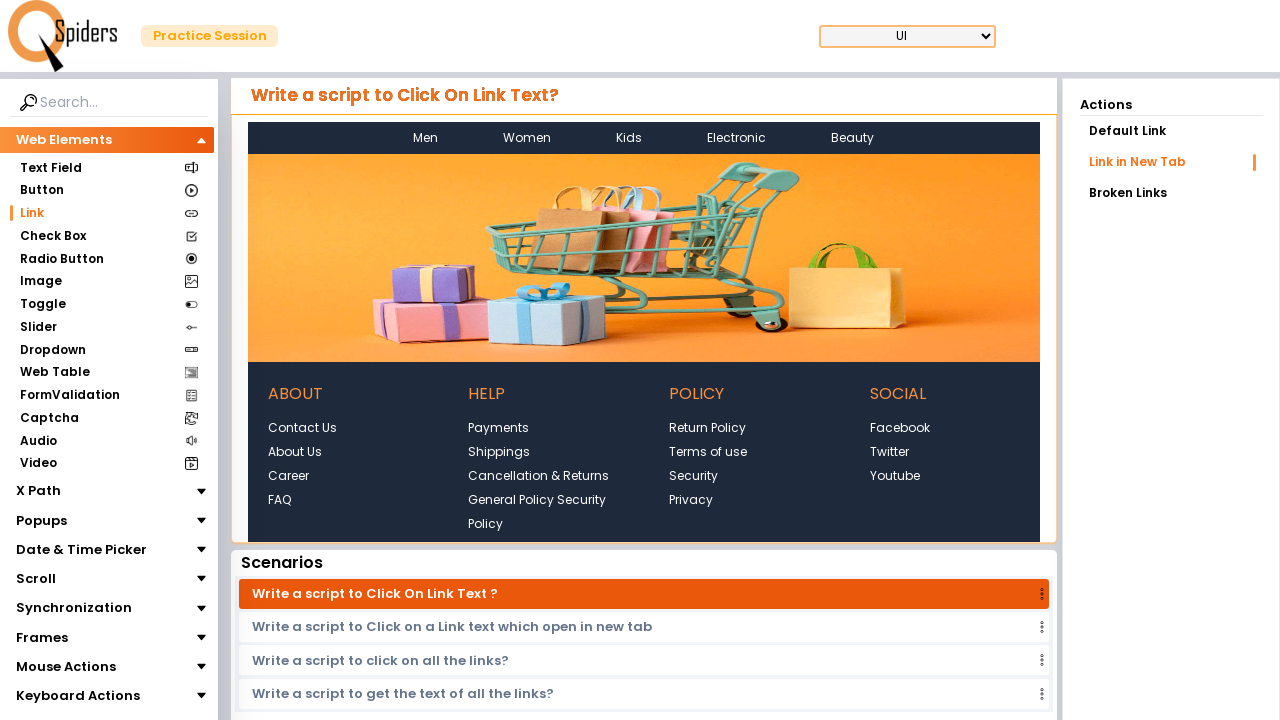

Clicked Contact Us link (opened new tab) at (302, 428) on text=Contact Us
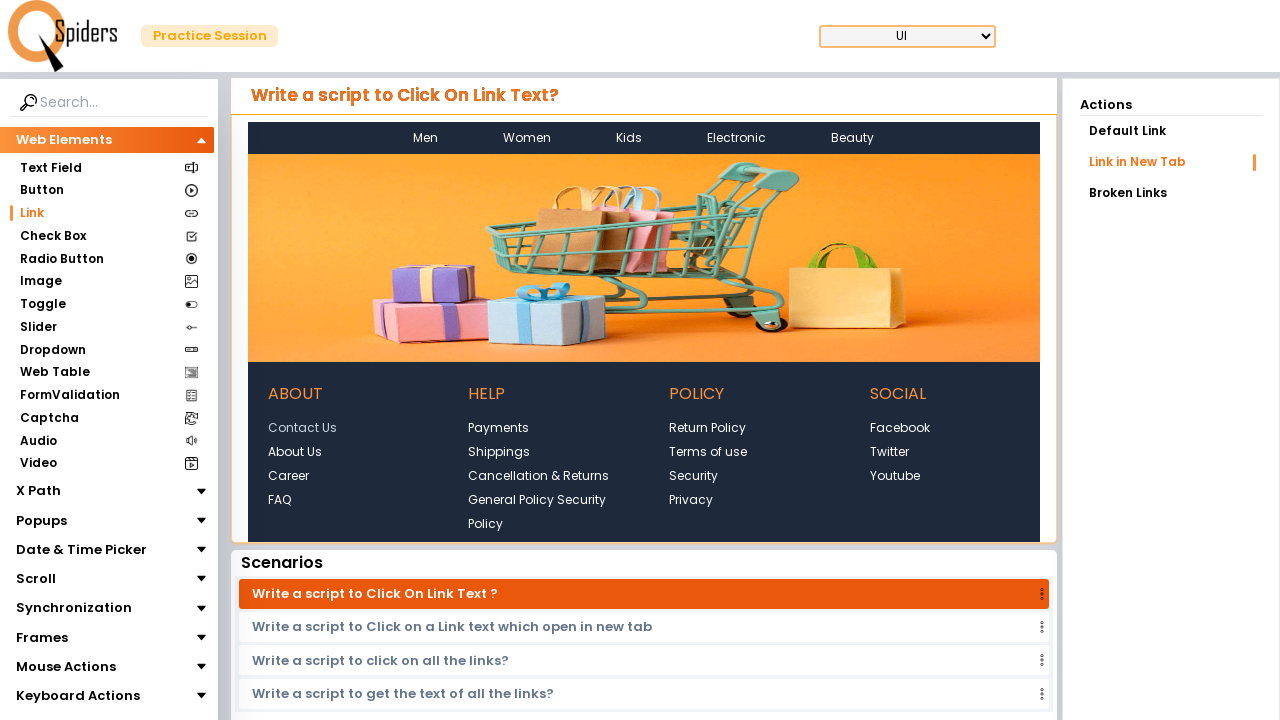

Clicked Payments link (opened new tab) at (499, 428) on text=Payments
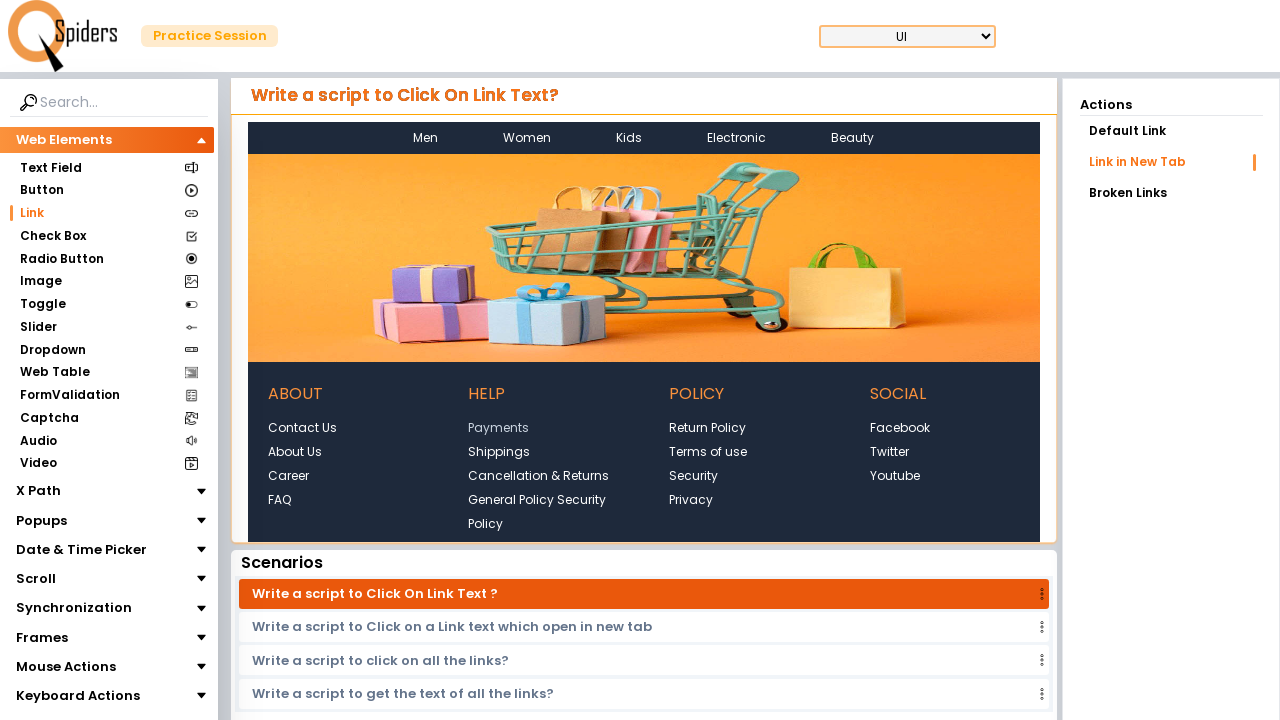

Clicked Return Policy link (opened new tab) at (708, 428) on text=Return Policy
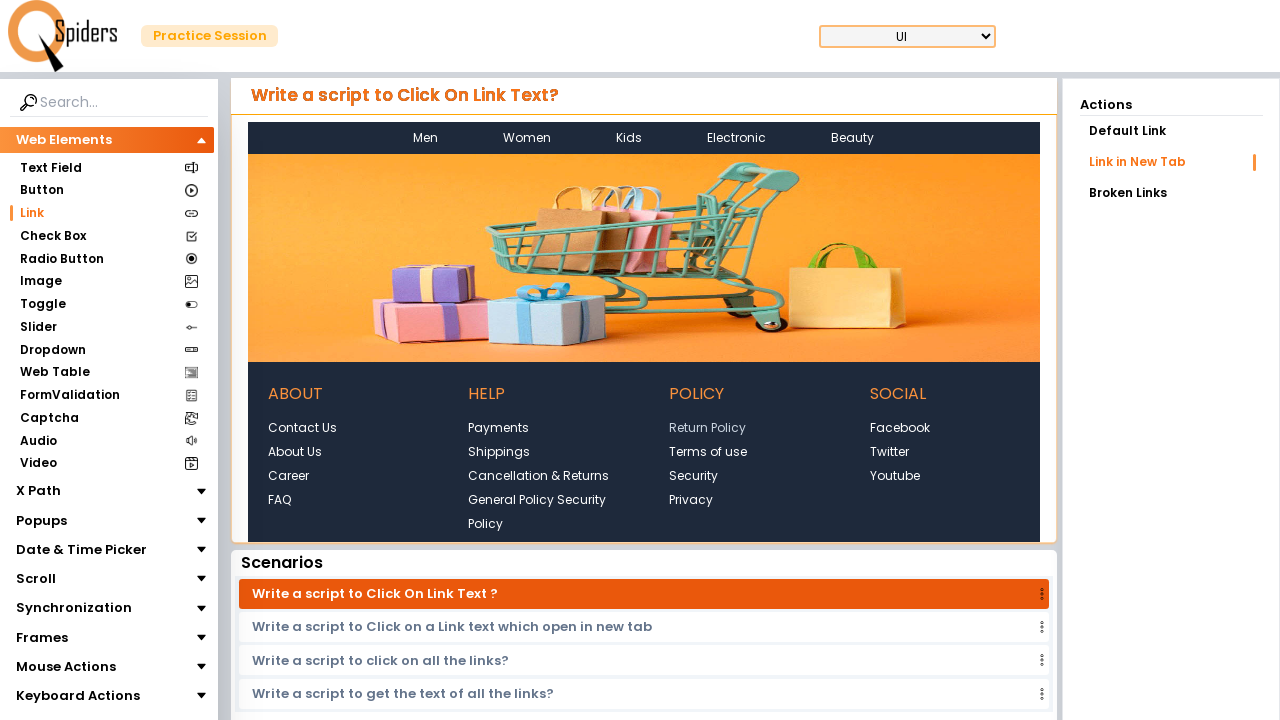

Clicked Facebook link (opened new tab) at (900, 428) on text=Facebook
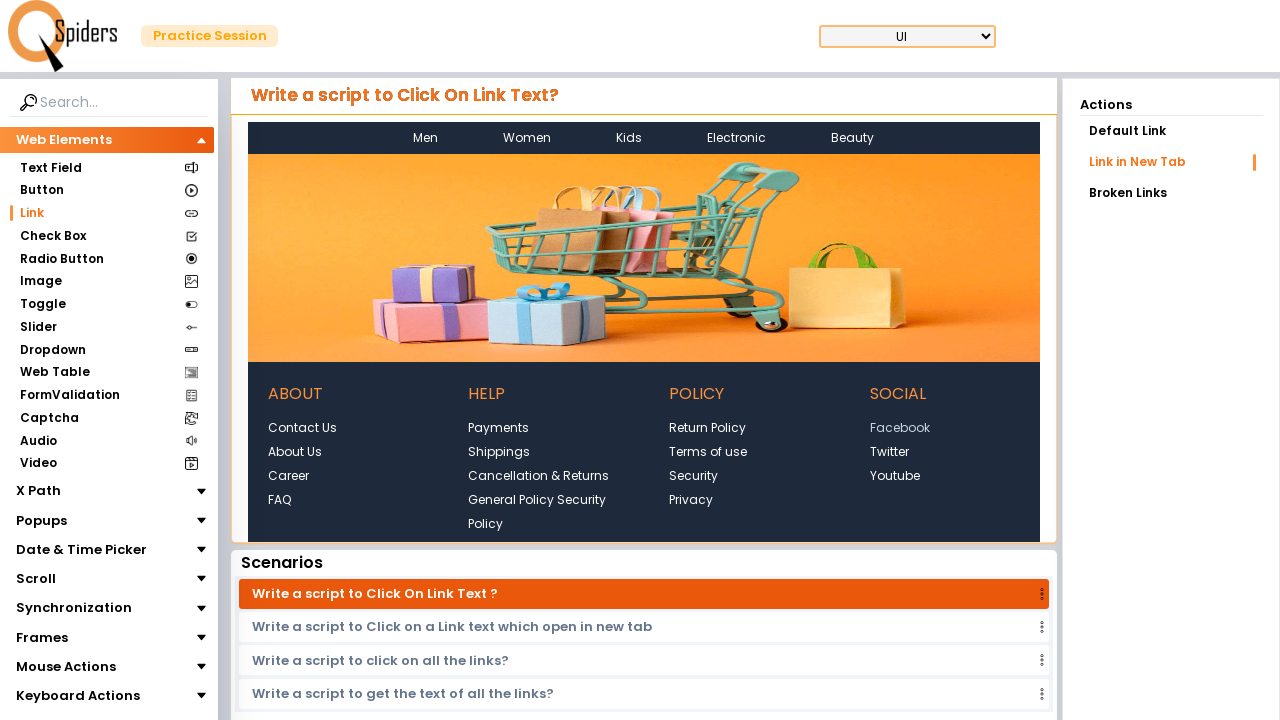

Waited 3 seconds for all new tabs to open
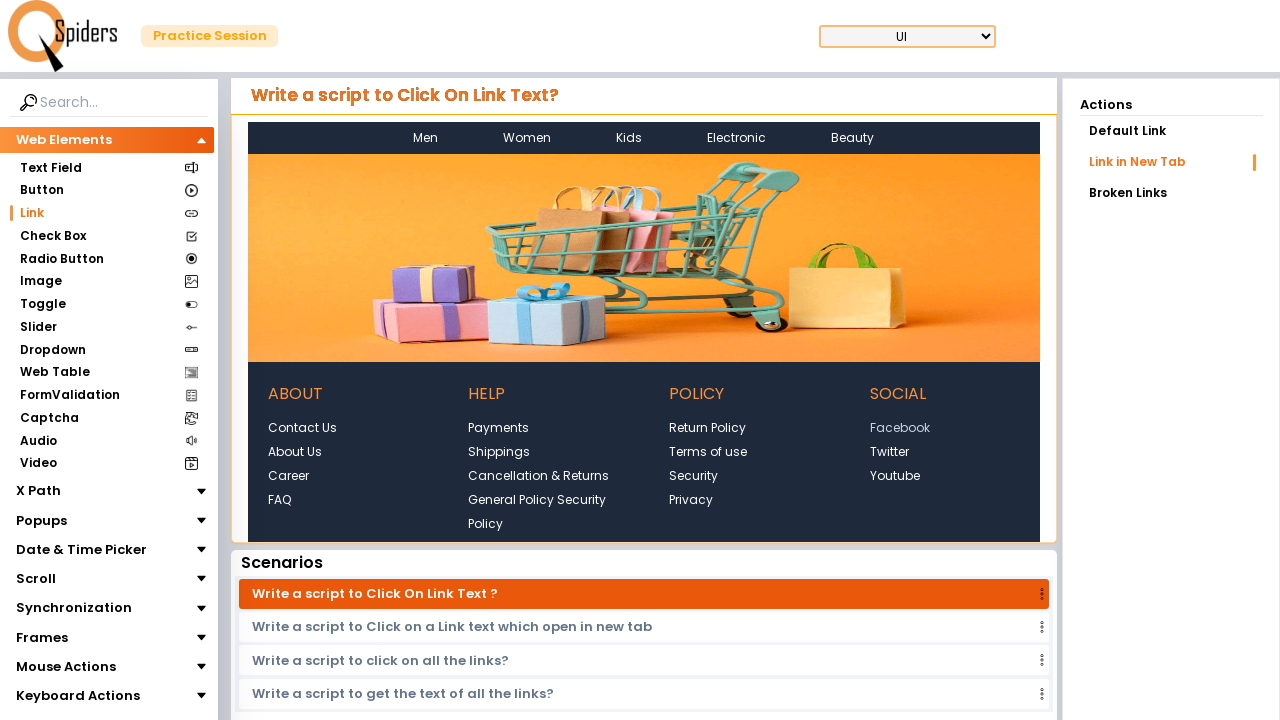

Retrieved all open pages (5 tabs/windows found)
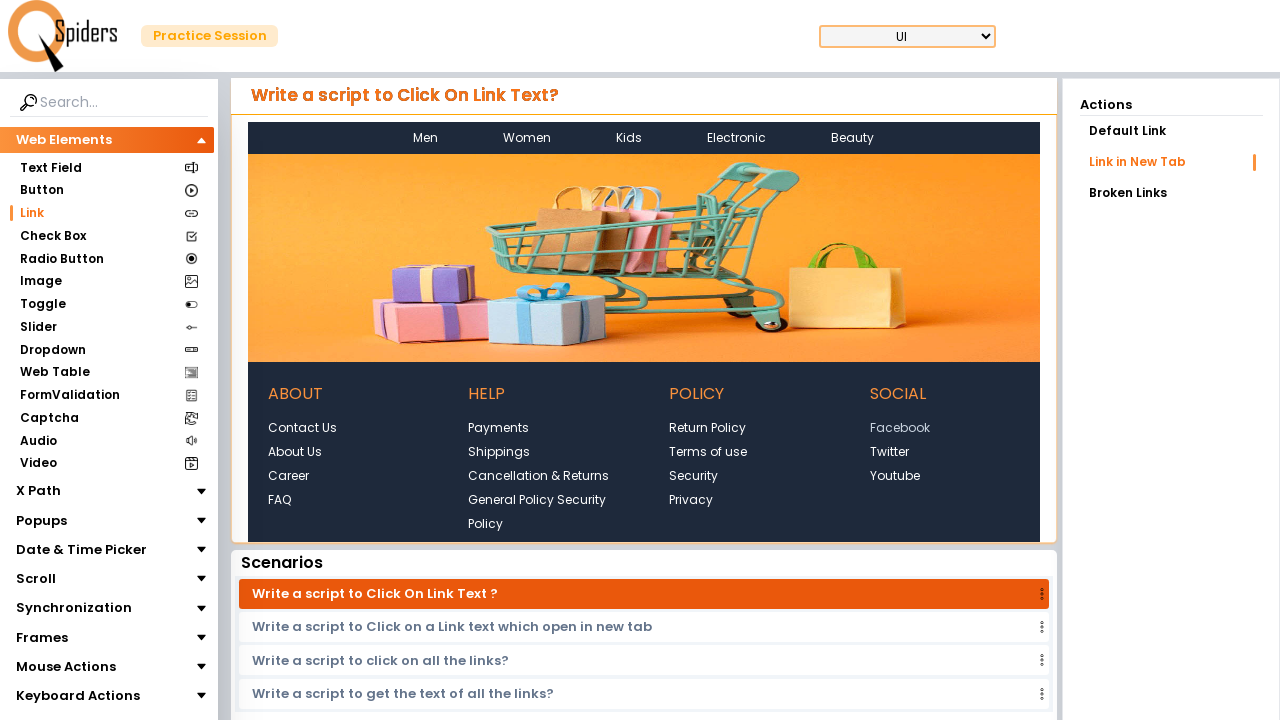

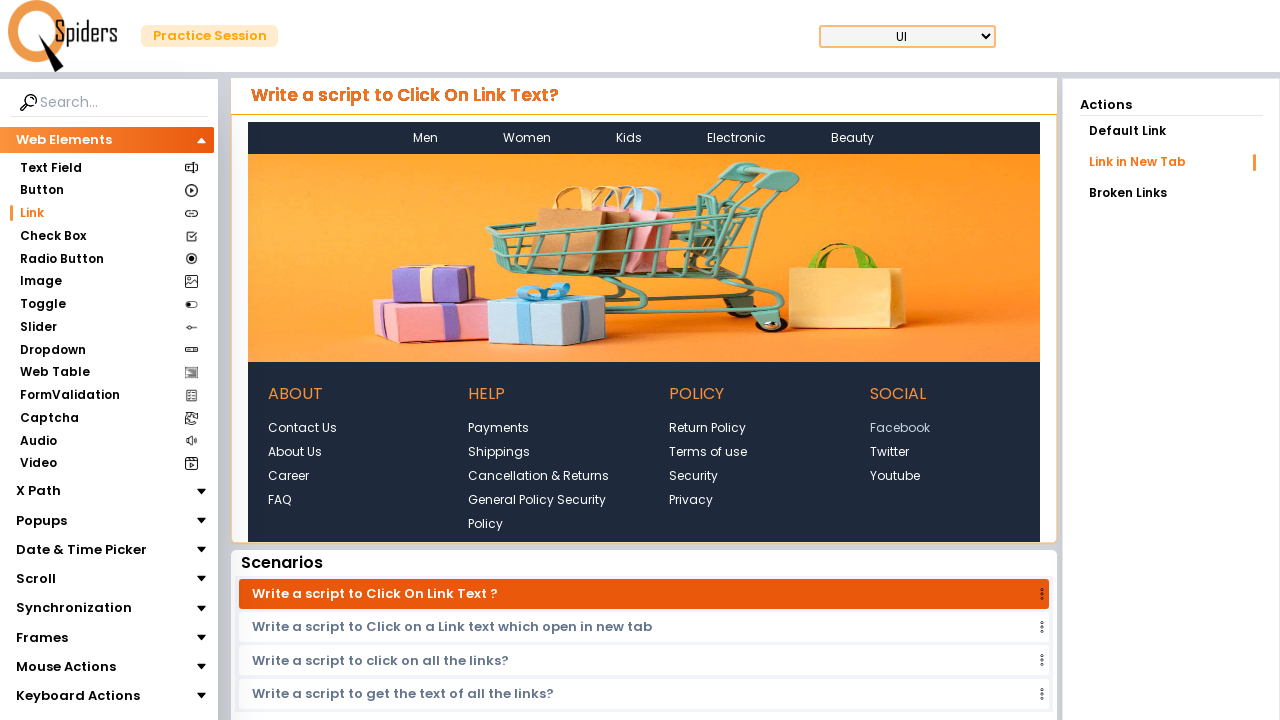